Tests filtering to display only active items and using browser back button

Starting URL: https://demo.playwright.dev/todomvc

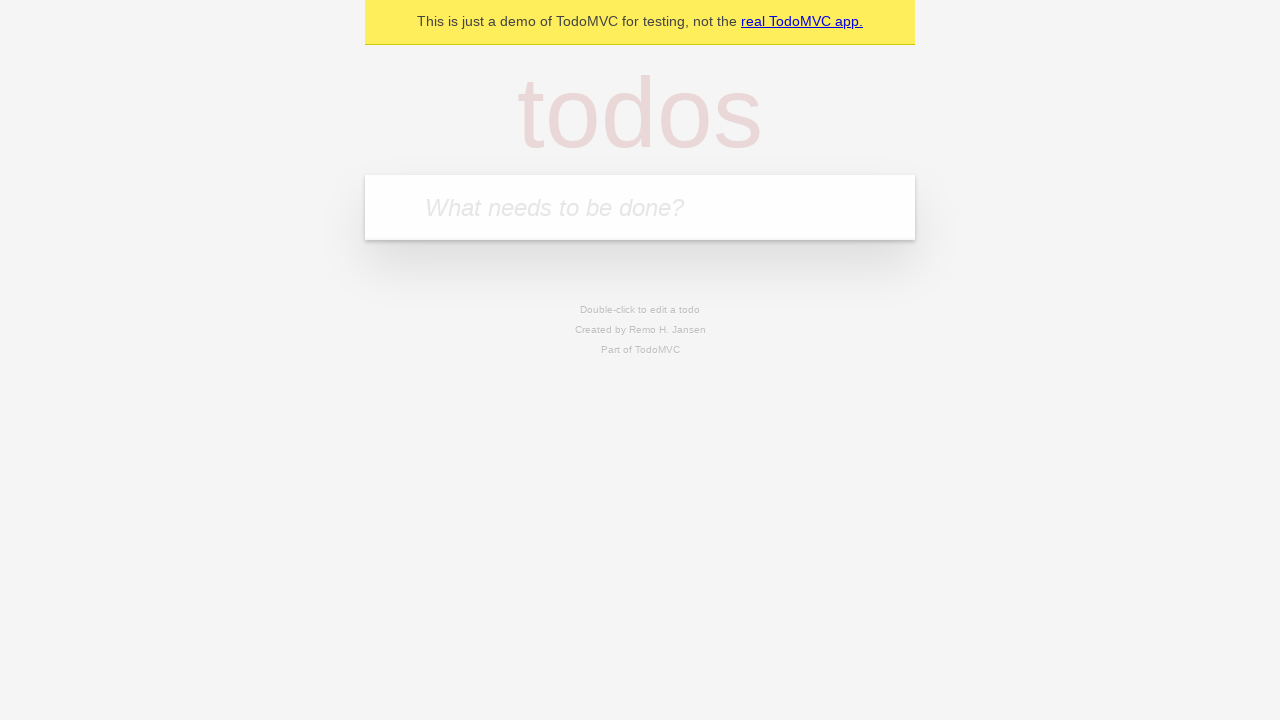

Navigated to TodoMVC demo application
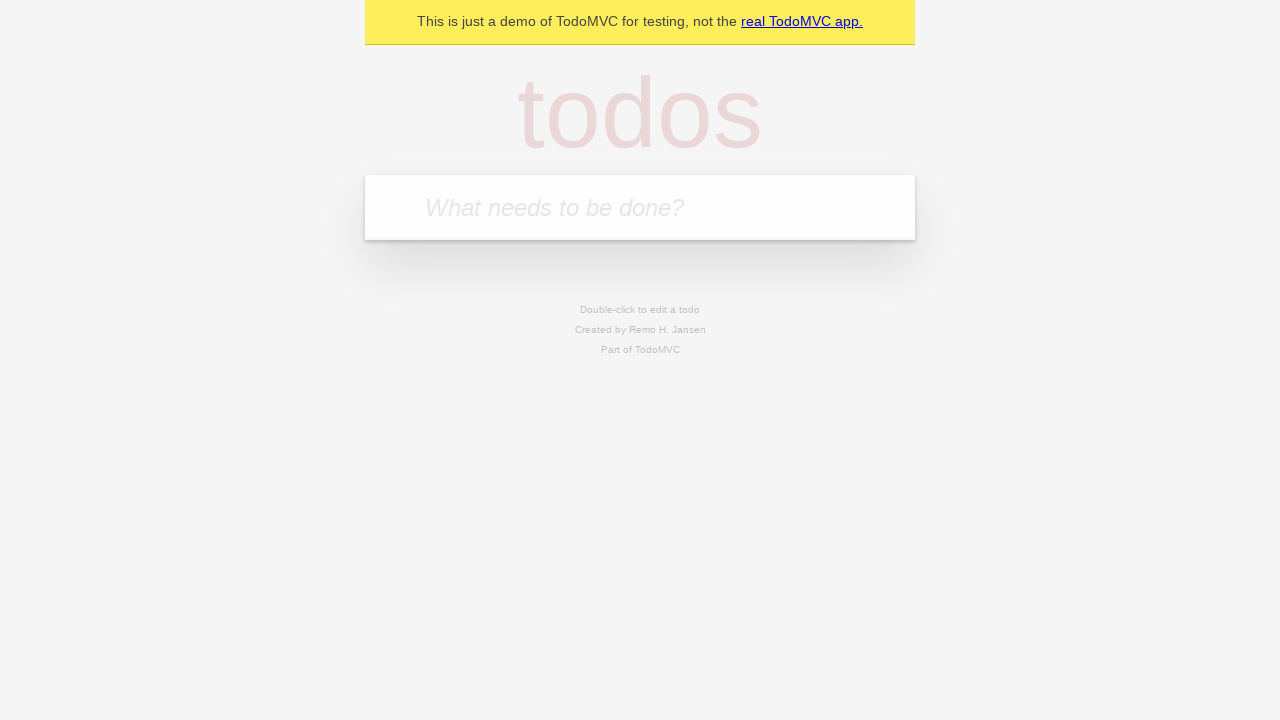

Filled todo input with 'buy some cheese' on internal:attr=[placeholder="What needs to be done?"i]
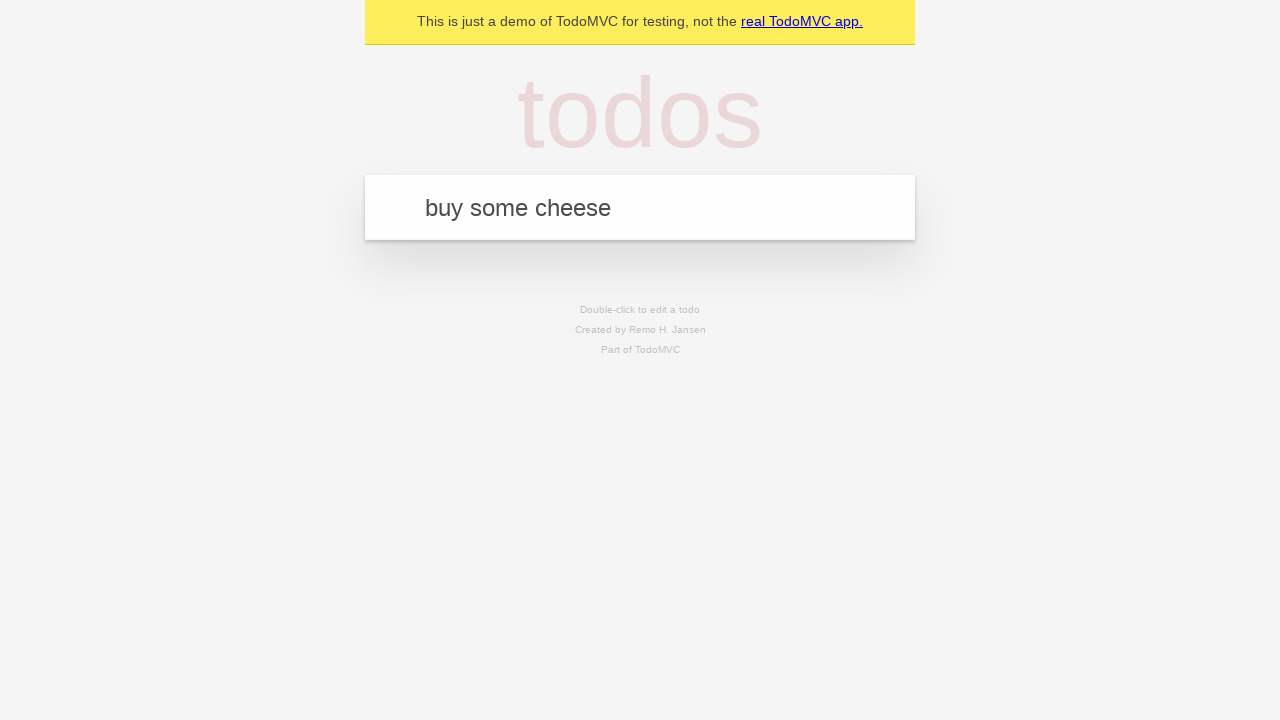

Created todo item 'buy some cheese' on internal:attr=[placeholder="What needs to be done?"i]
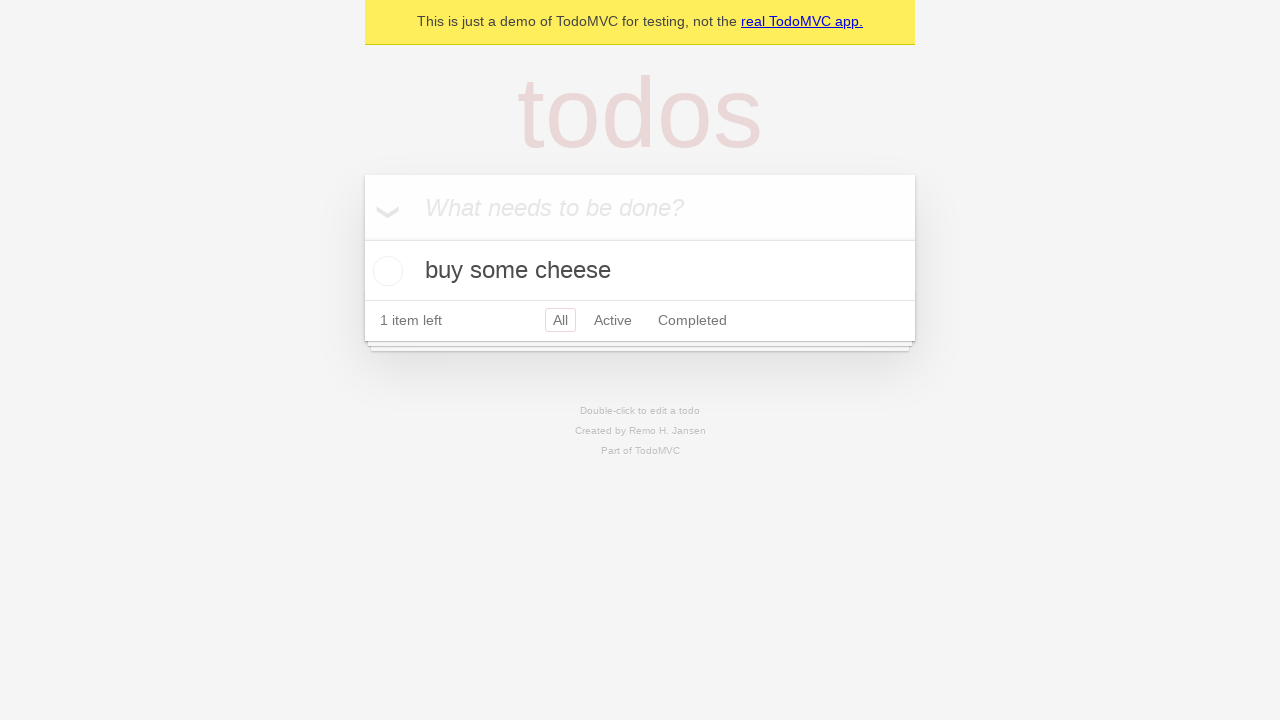

Filled todo input with 'feed the cat' on internal:attr=[placeholder="What needs to be done?"i]
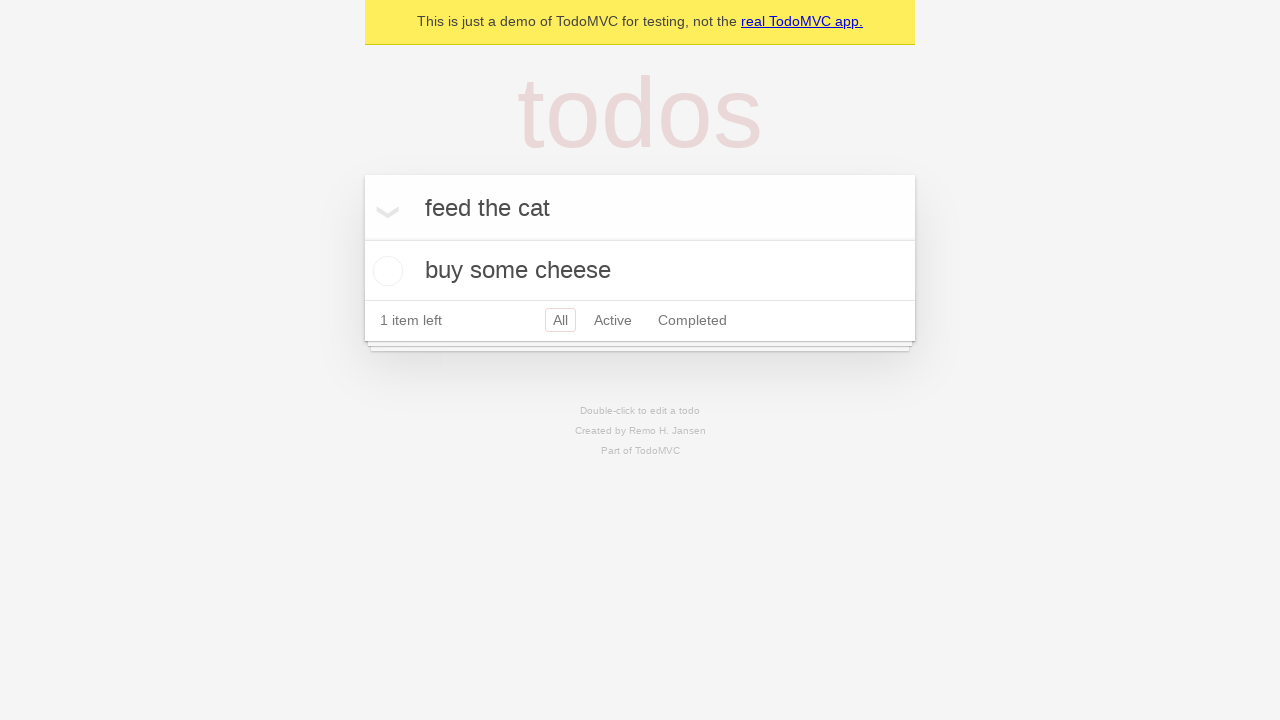

Created todo item 'feed the cat' on internal:attr=[placeholder="What needs to be done?"i]
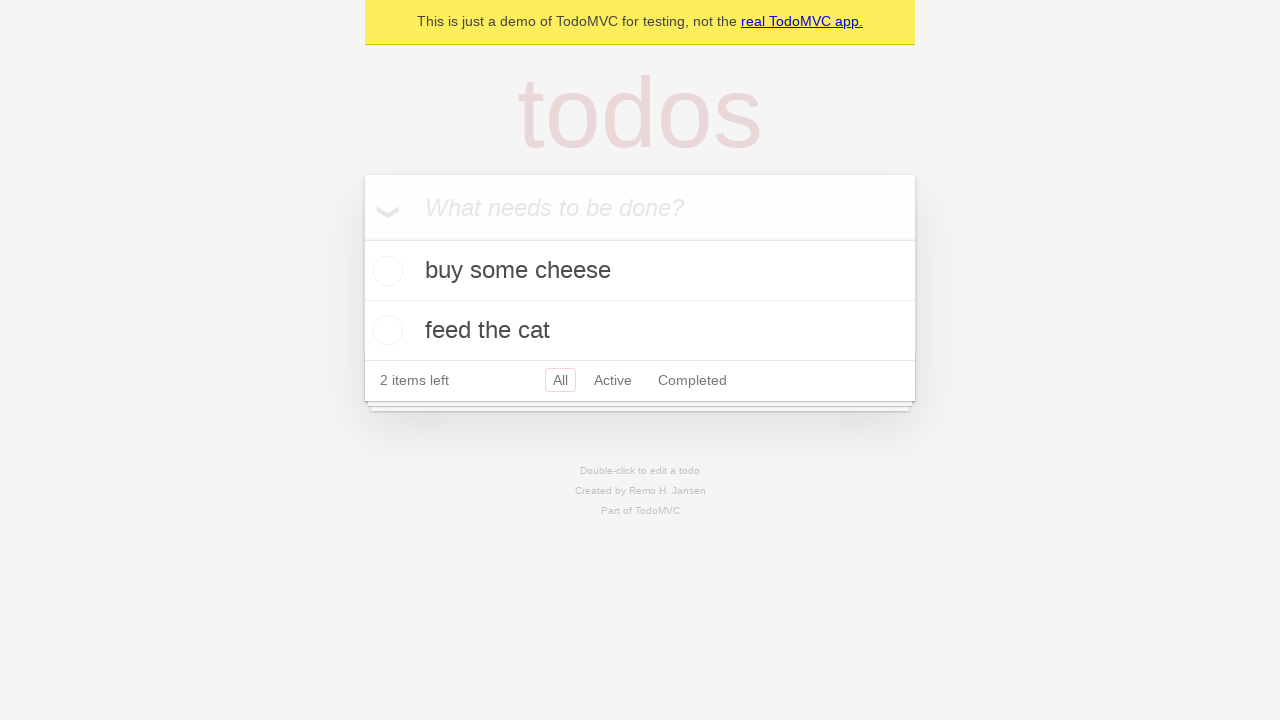

Filled todo input with 'book a doctors appointment' on internal:attr=[placeholder="What needs to be done?"i]
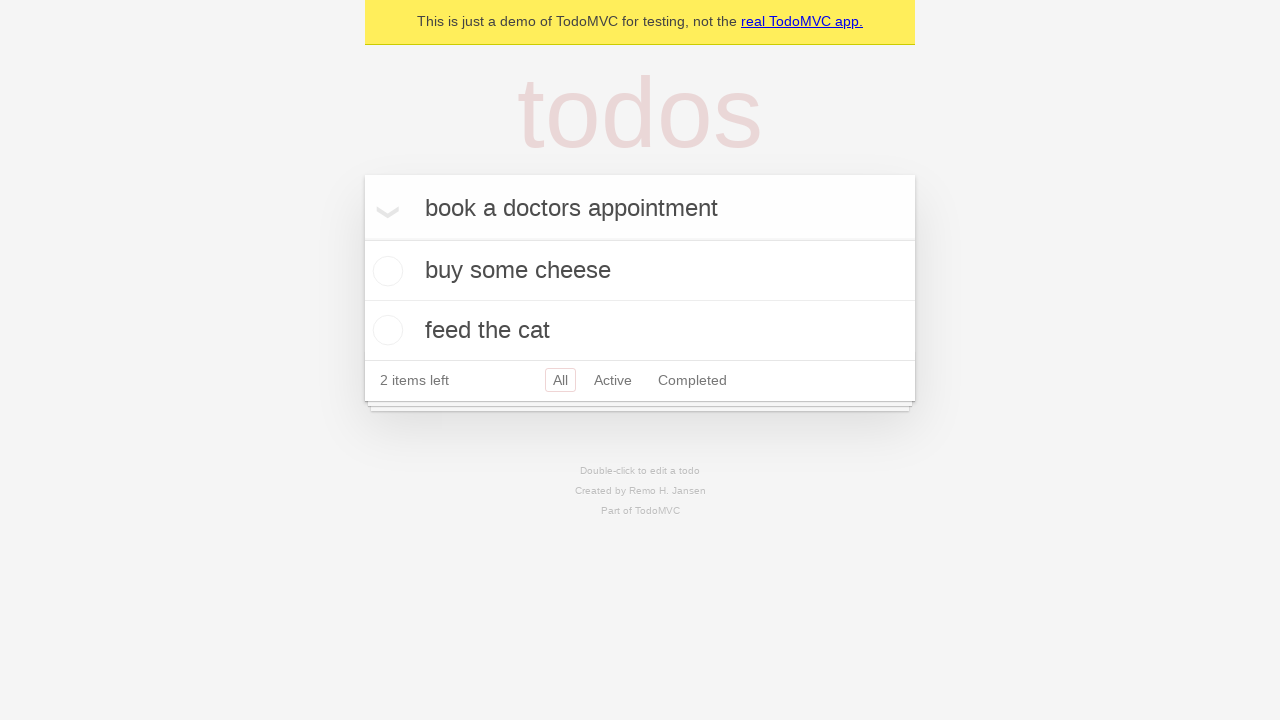

Created todo item 'book a doctors appointment' on internal:attr=[placeholder="What needs to be done?"i]
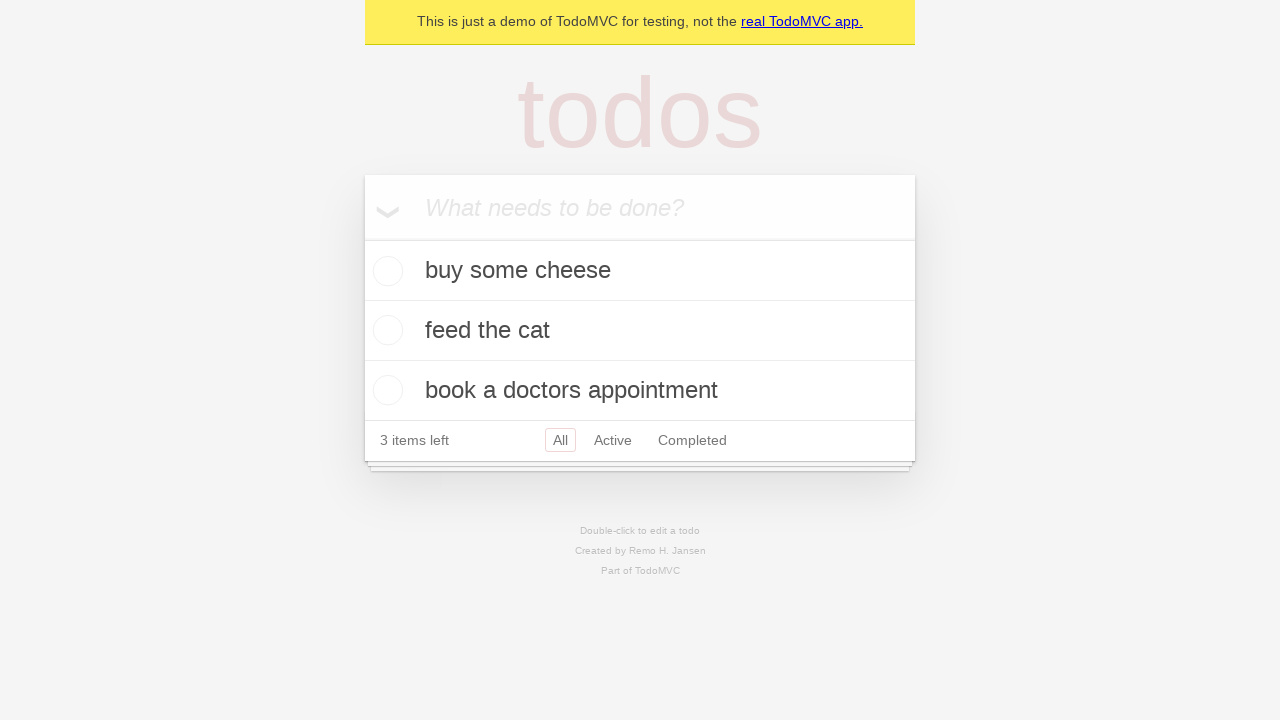

Checked second todo item 'feed the cat' at (385, 330) on internal:testid=[data-testid="todo-item"s] >> nth=1 >> internal:role=checkbox
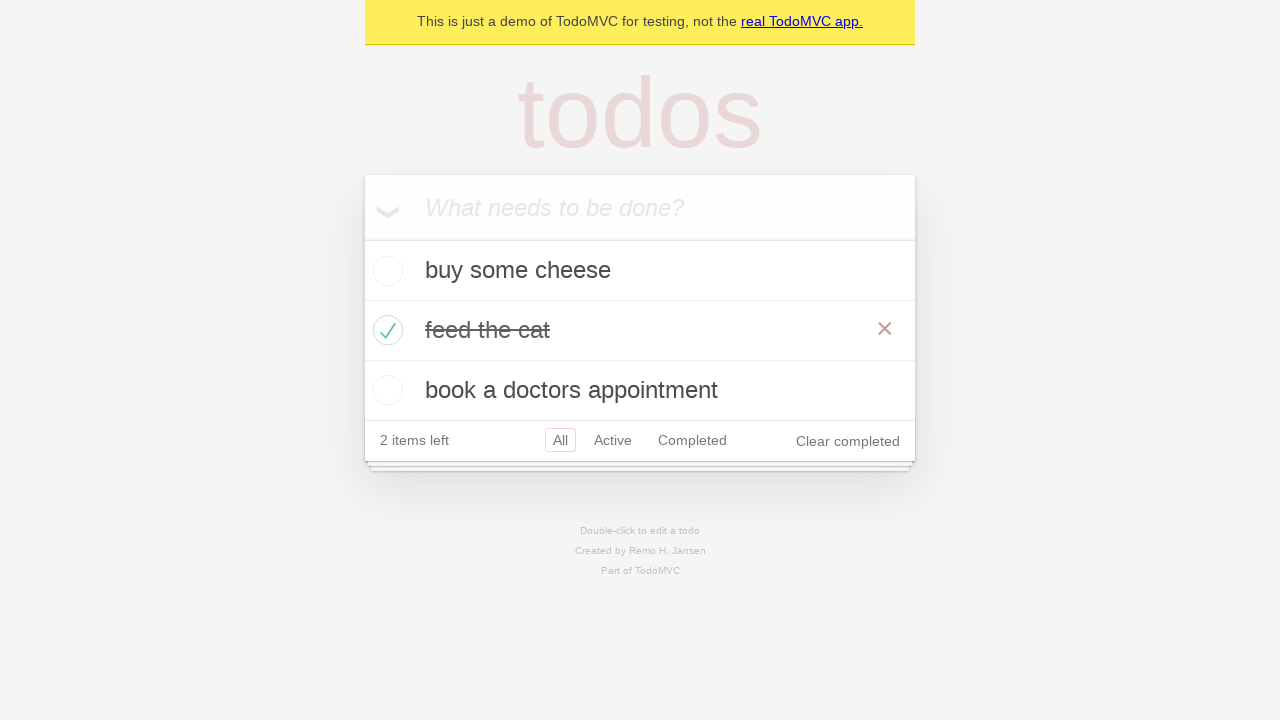

Clicked 'All' filter to display all items at (560, 440) on internal:role=link[name="All"i]
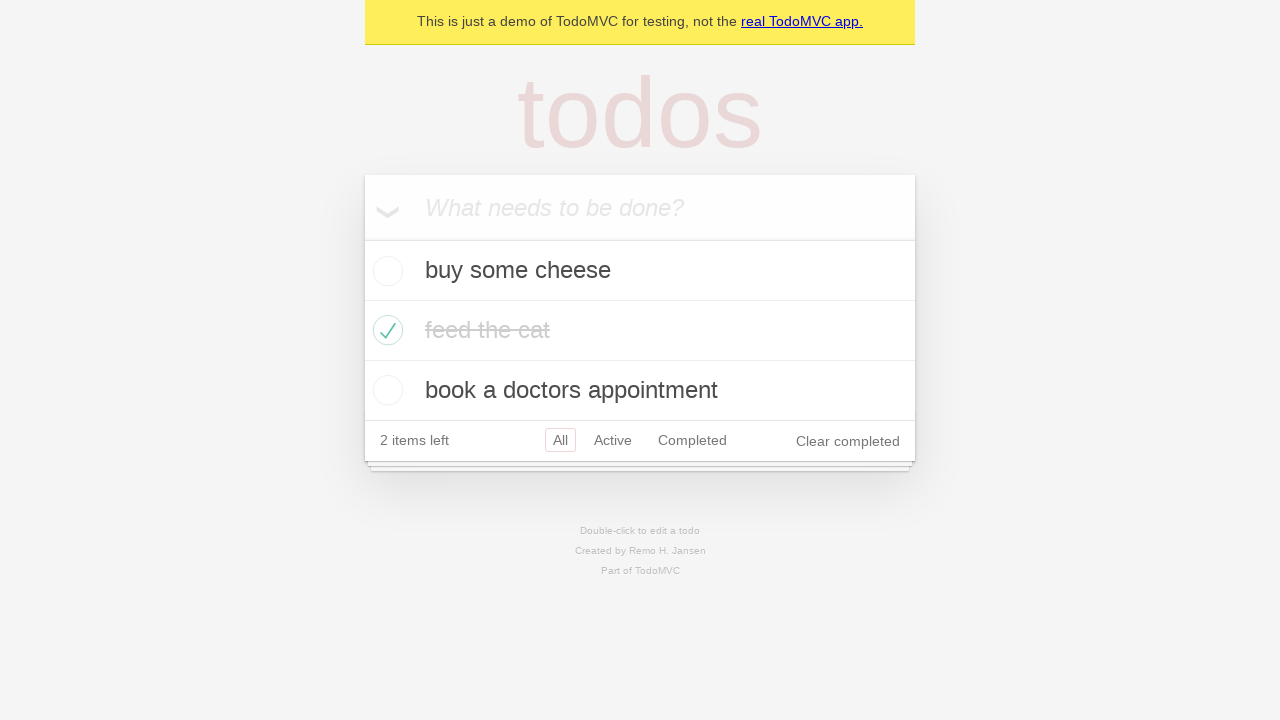

Clicked 'Active' filter to display only active items at (613, 440) on internal:role=link[name="Active"i]
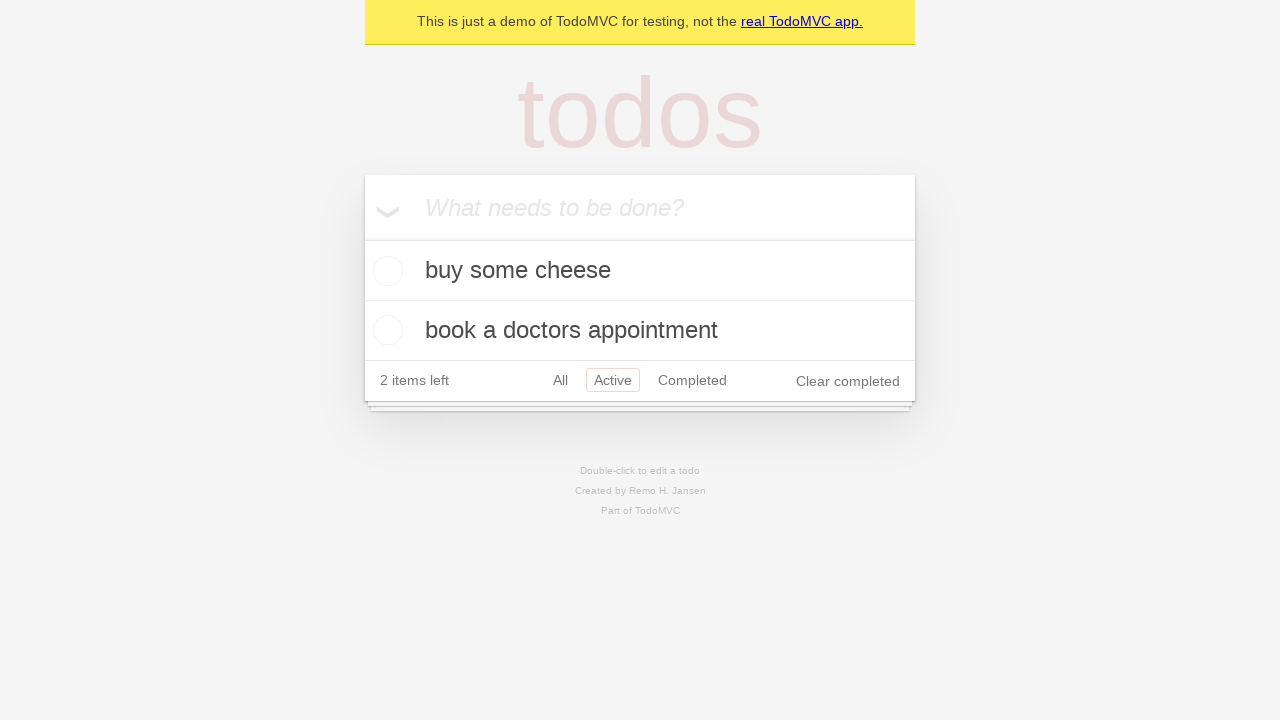

Clicked 'Completed' filter to display only completed items at (692, 380) on internal:role=link[name="Completed"i]
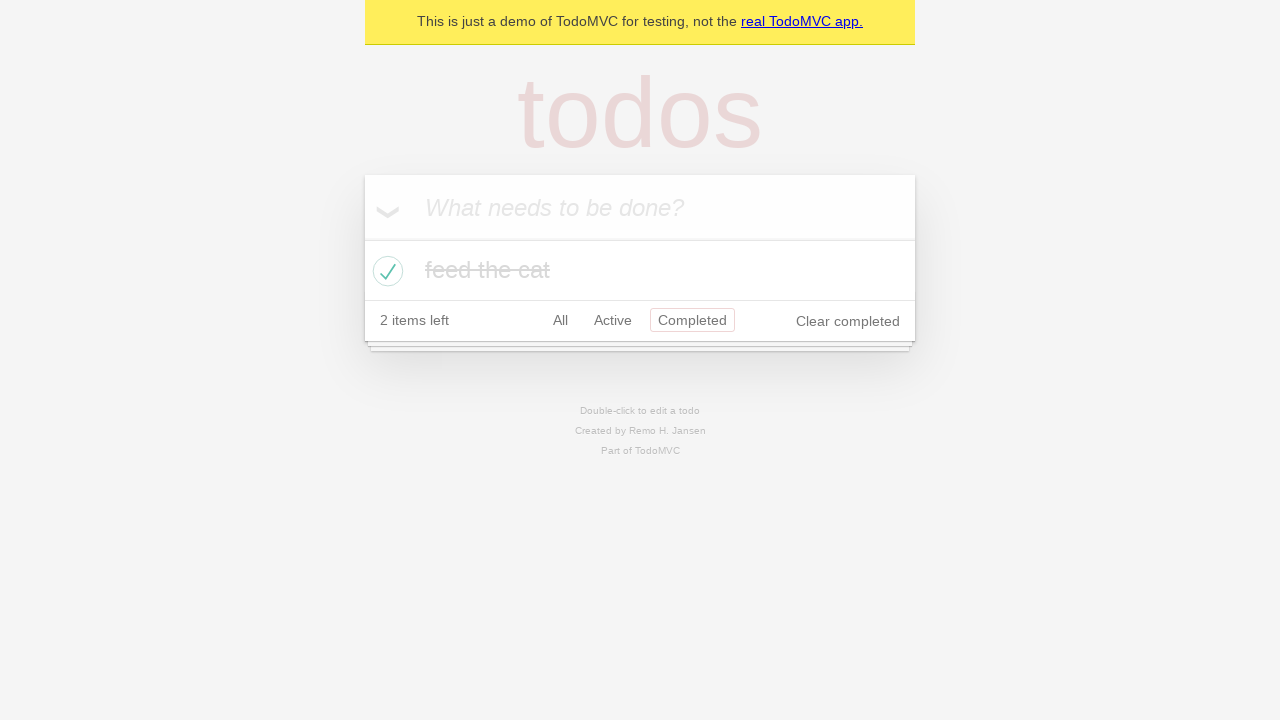

Used browser back button to return to 'Active' filter
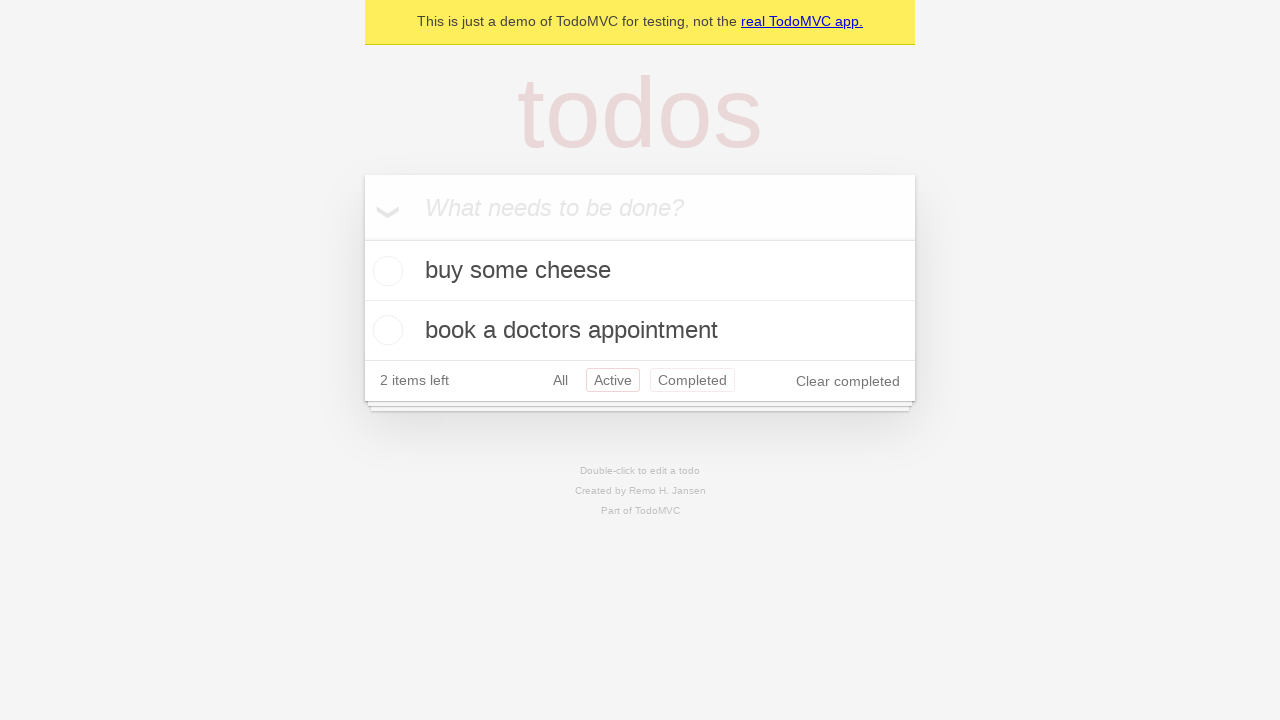

Used browser back button to return to 'All' filter
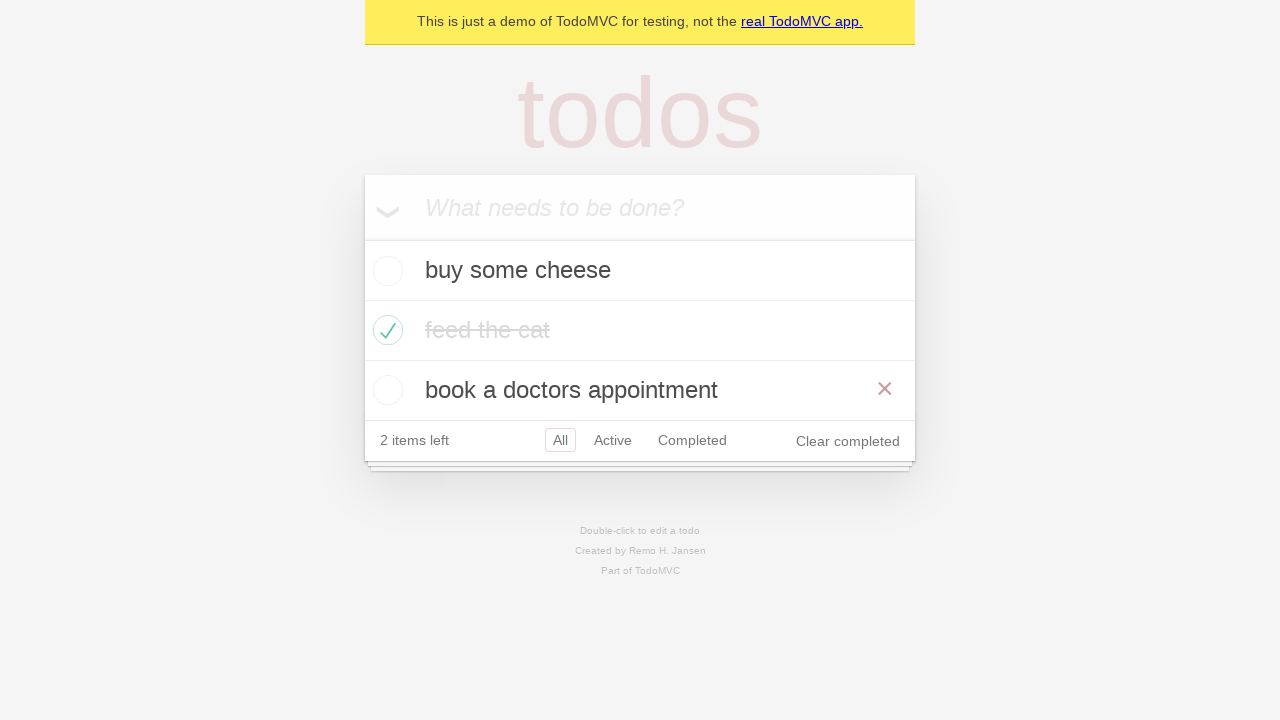

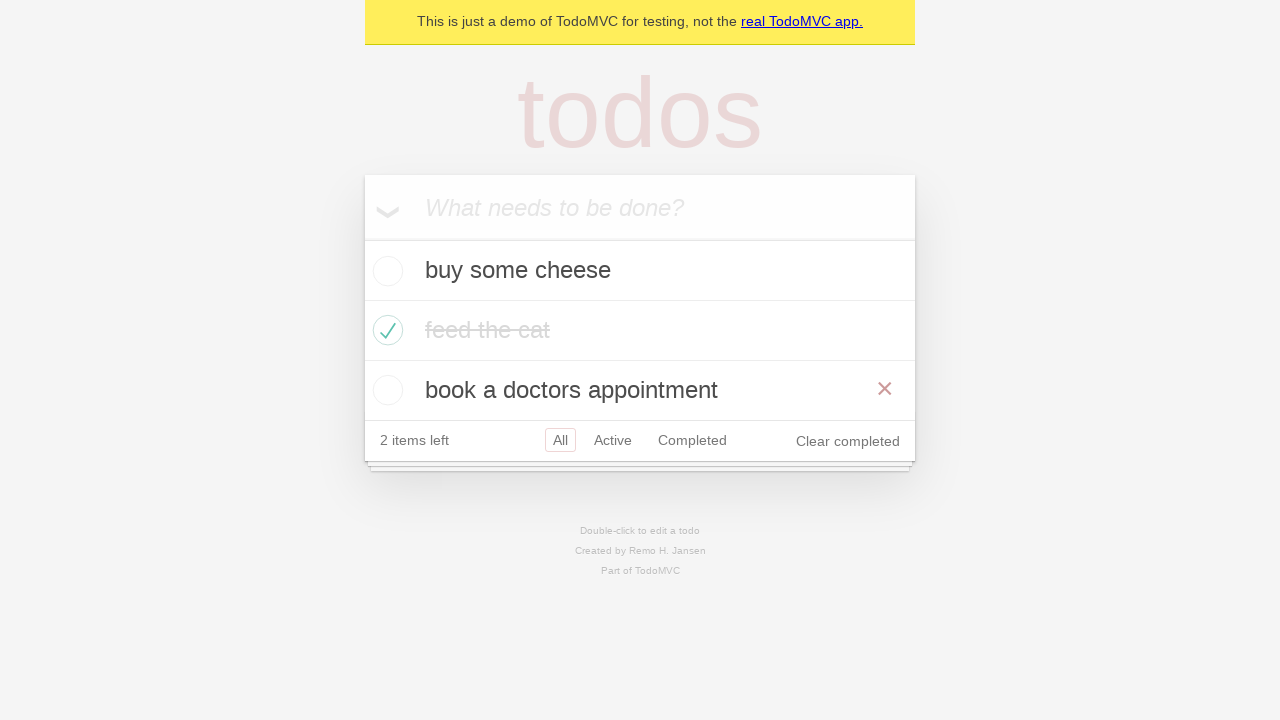